Tests JavaScript alert handling by clicking buttons to trigger alert boxes, accepting an alert, and dismissing a confirm box

Starting URL: http://demo.automationtesting.in/Alerts.html

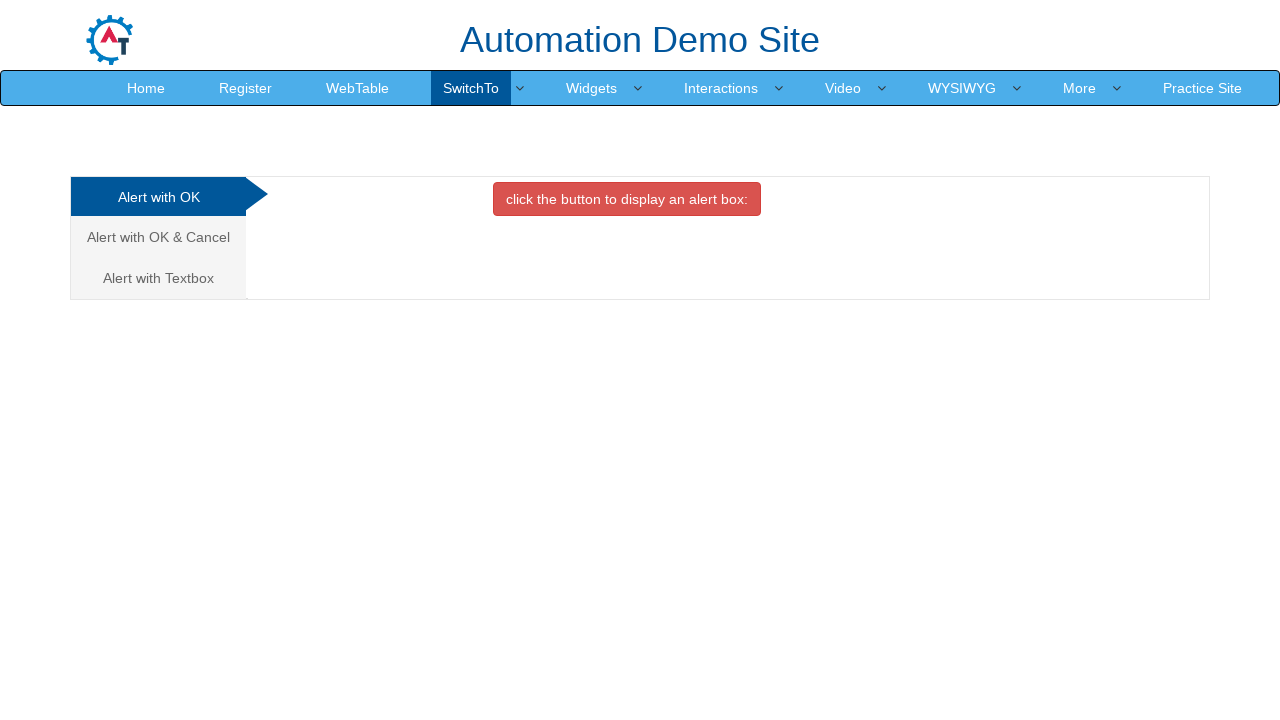

Clicked button to display alert box at (627, 199) on xpath=//*[@onclick='alertbox()']
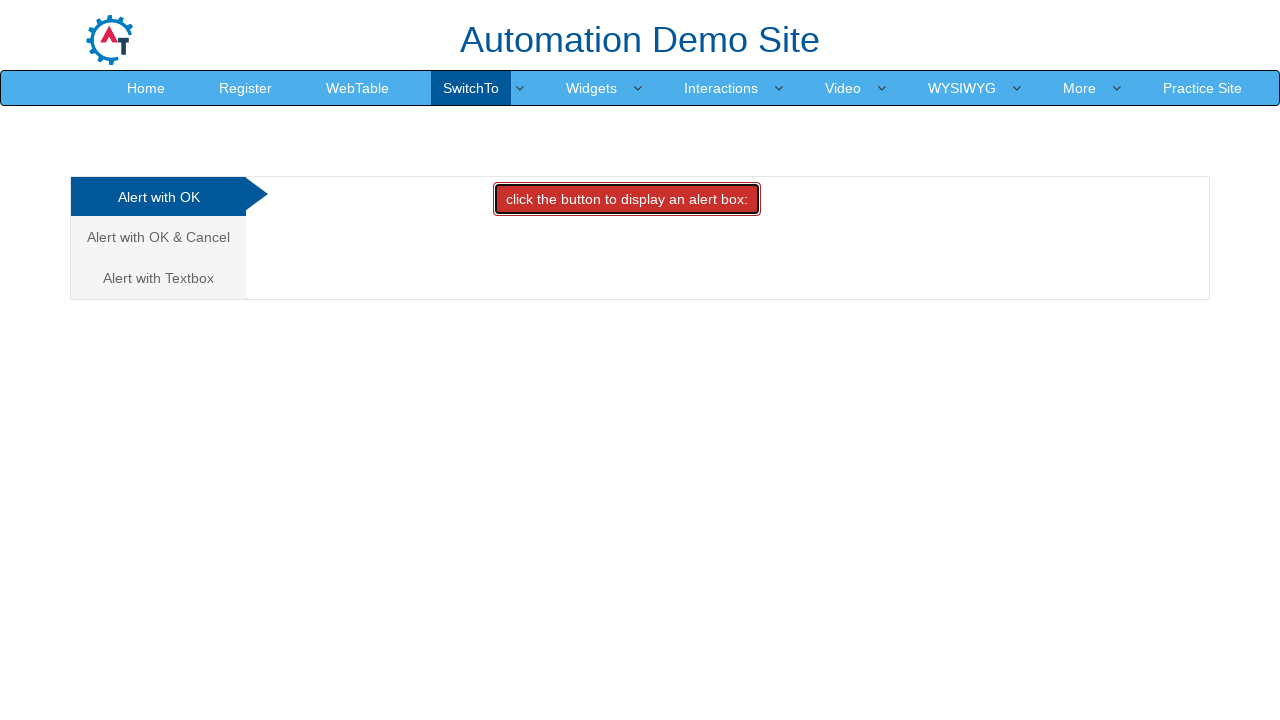

Set up dialog handler to accept alerts
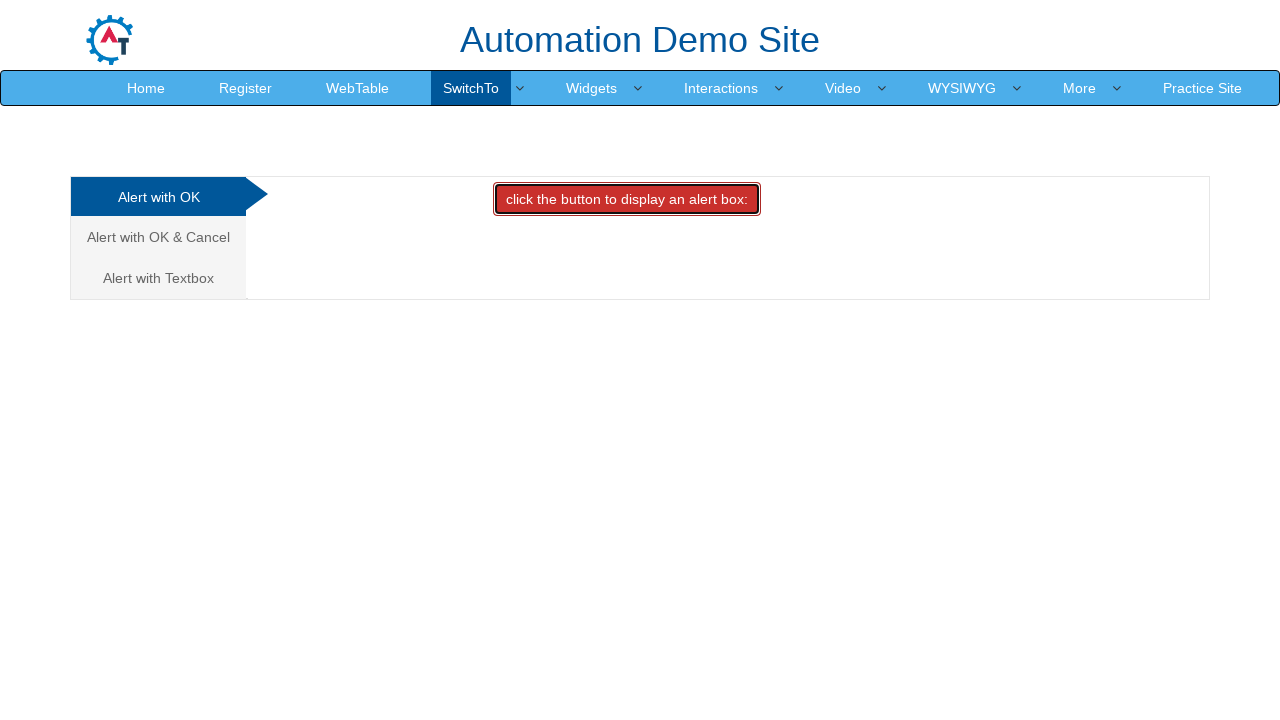

Waited 1000ms for alert to be processed
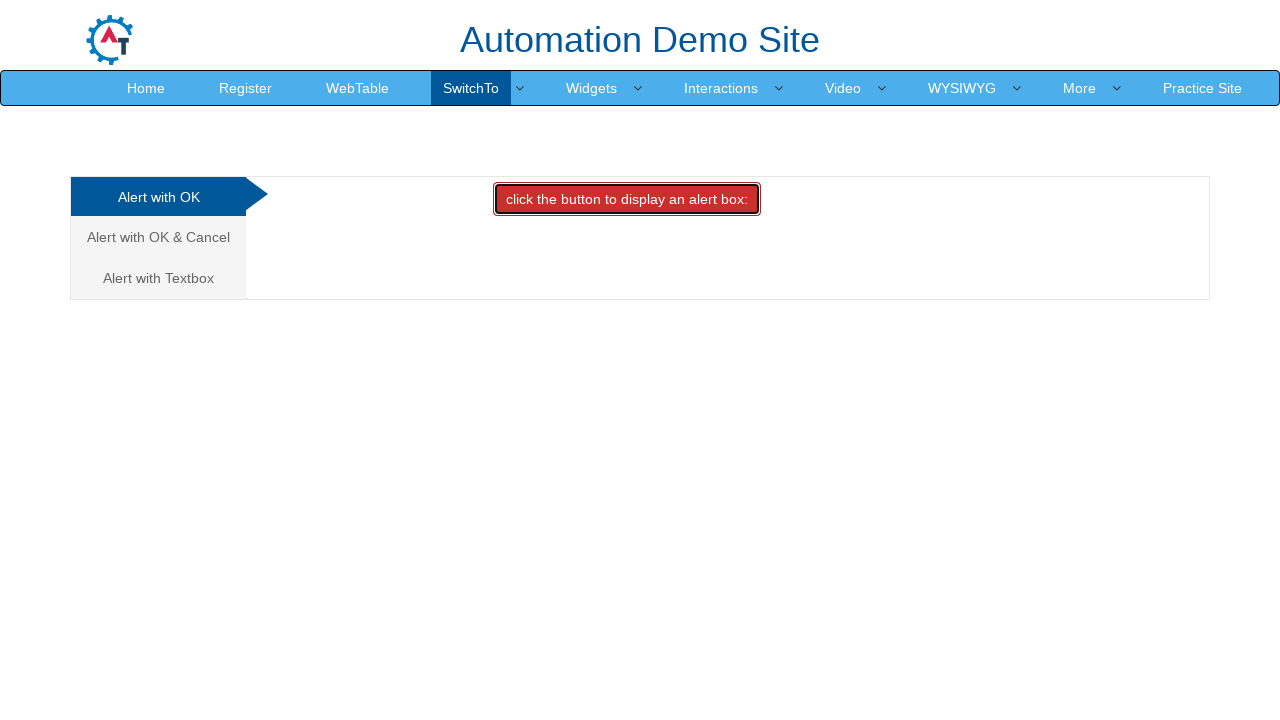

Clicked 'Alert with OK & Cancel' tab at (158, 237) on (//*[@class='analystic'])[2]
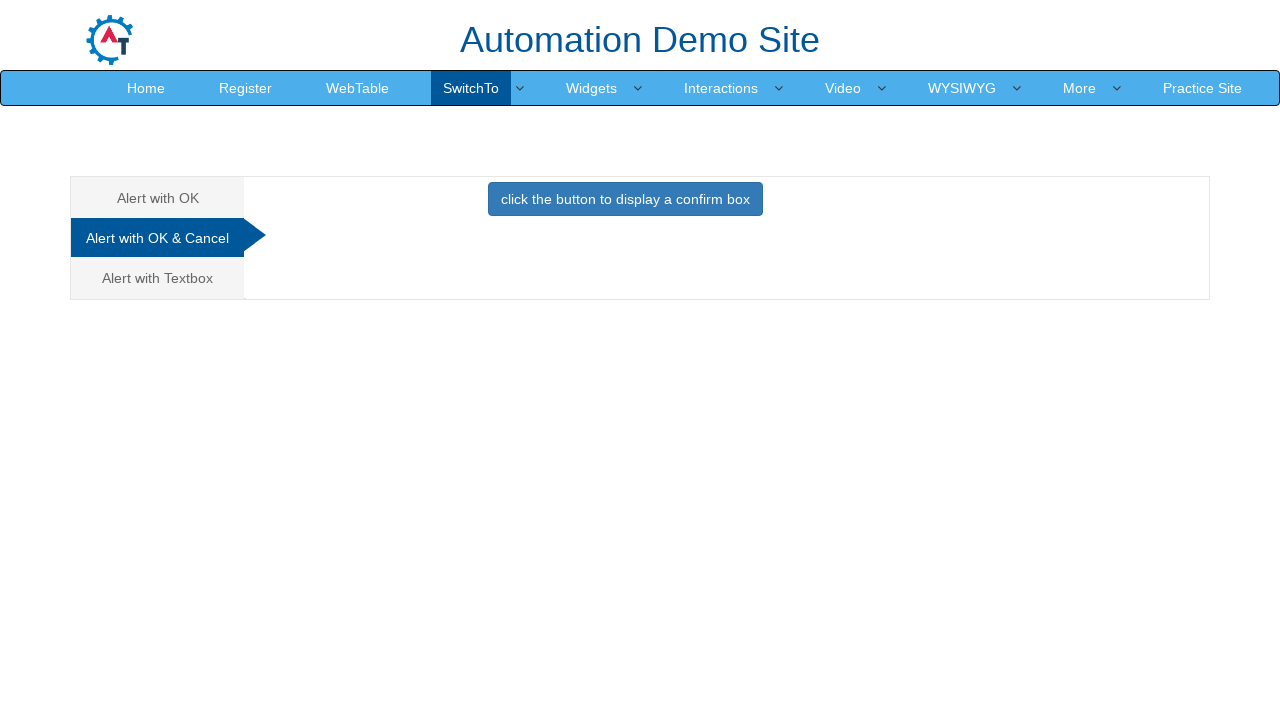

Waited 2000ms for tab to load
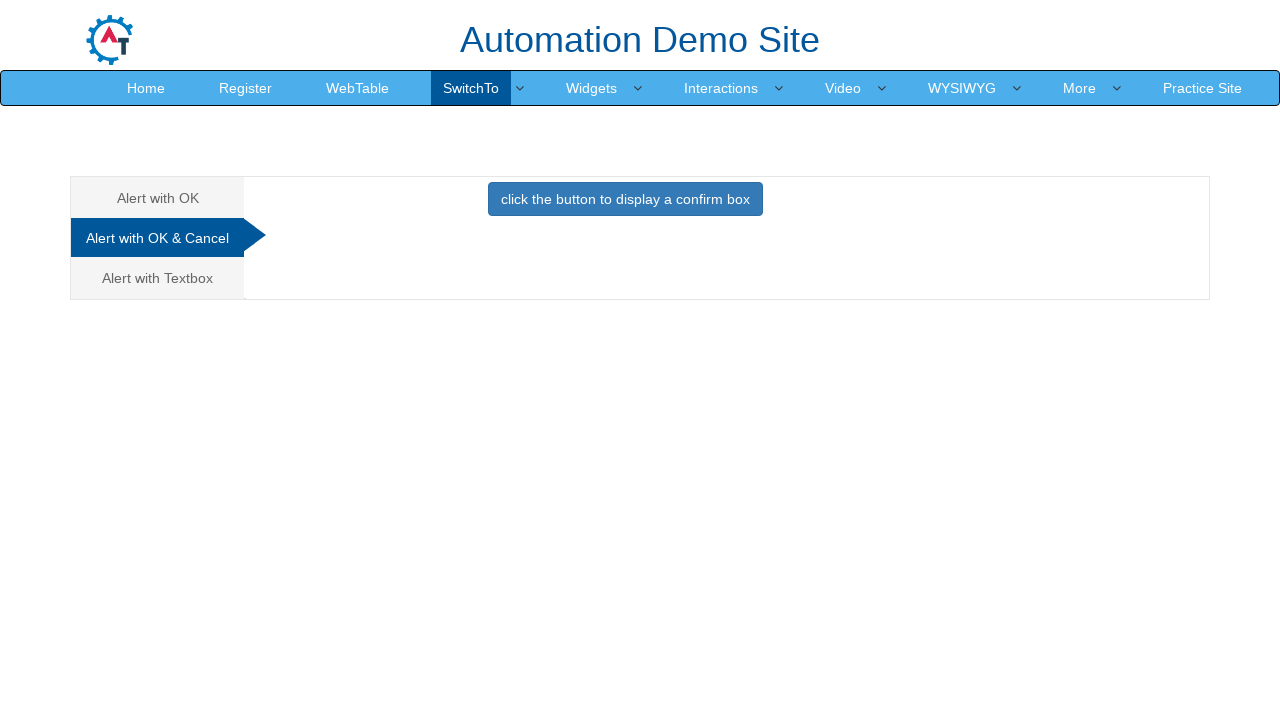

Clicked button to display confirm box at (625, 199) on xpath=//*[@onclick='confirmbox()']
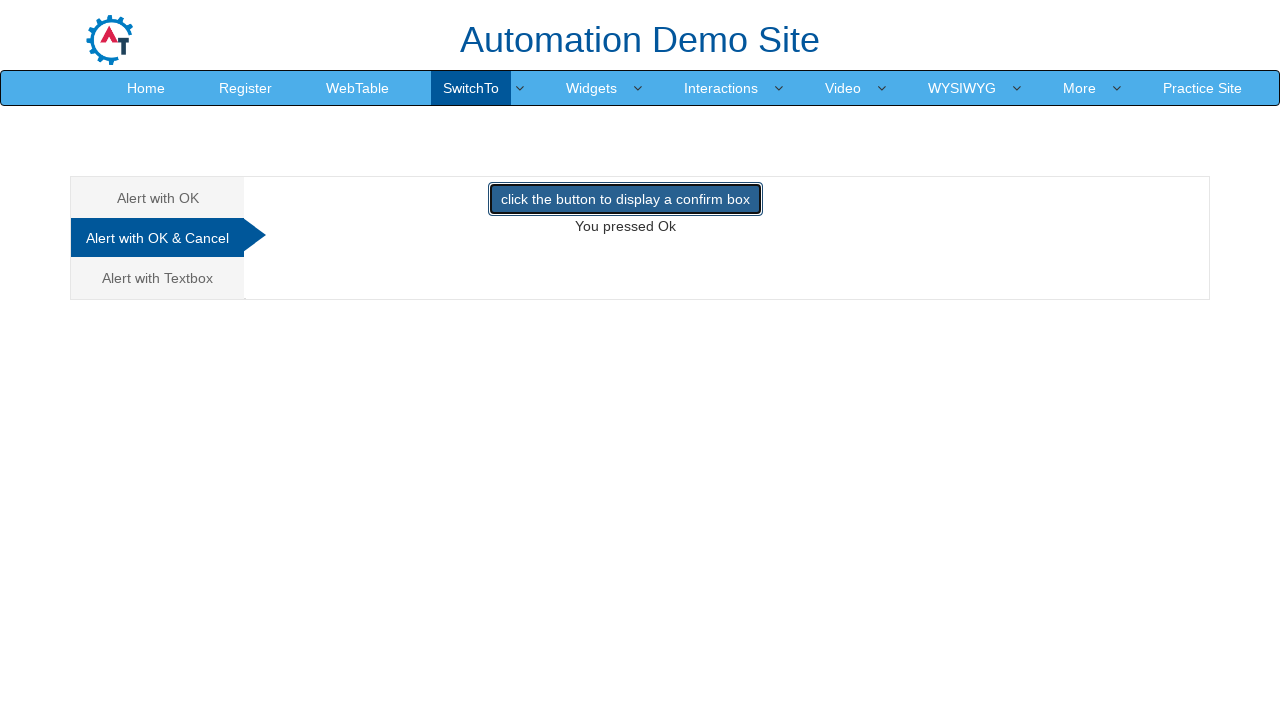

Set up dialog handler to dismiss confirm dialogs
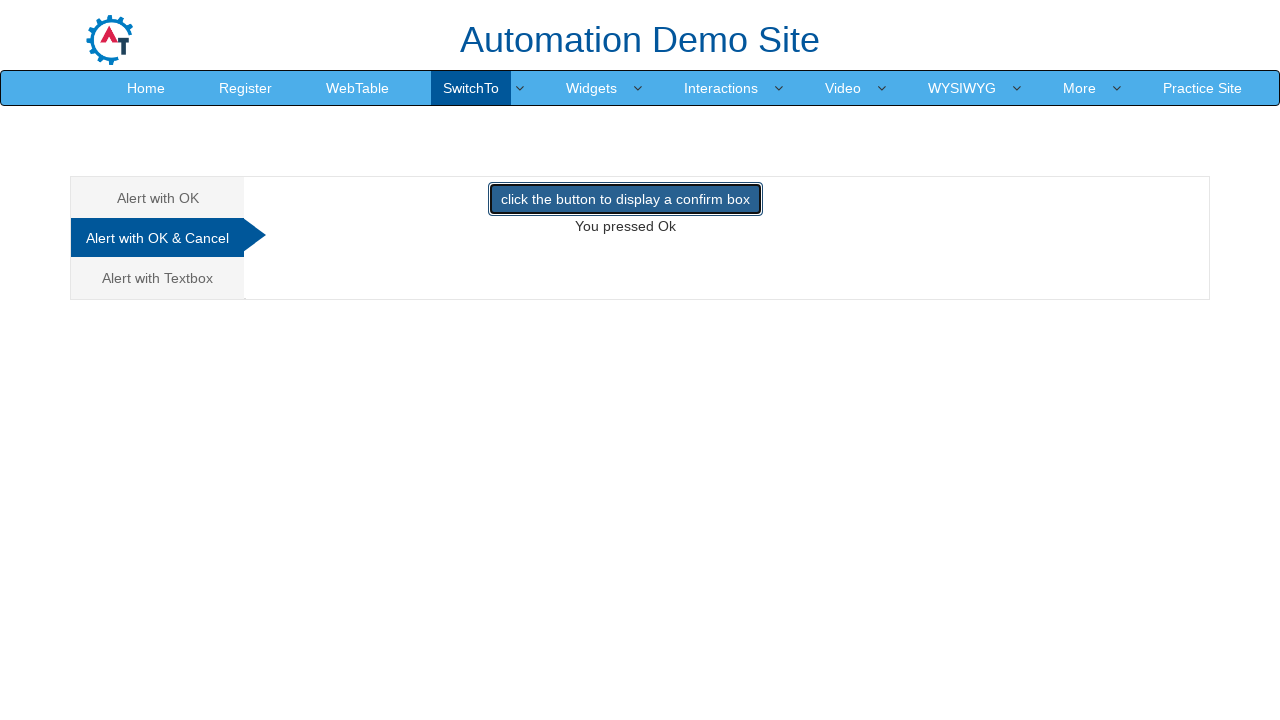

Waited 2000ms for confirm dialog to be processed
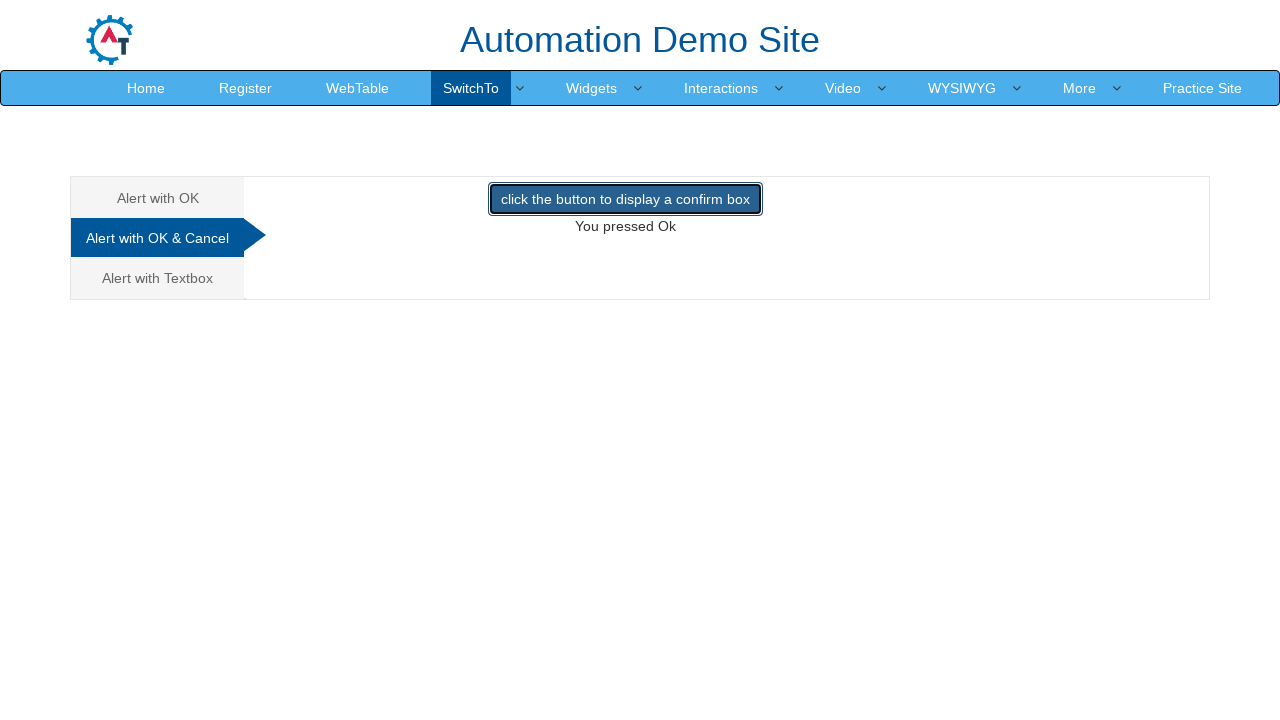

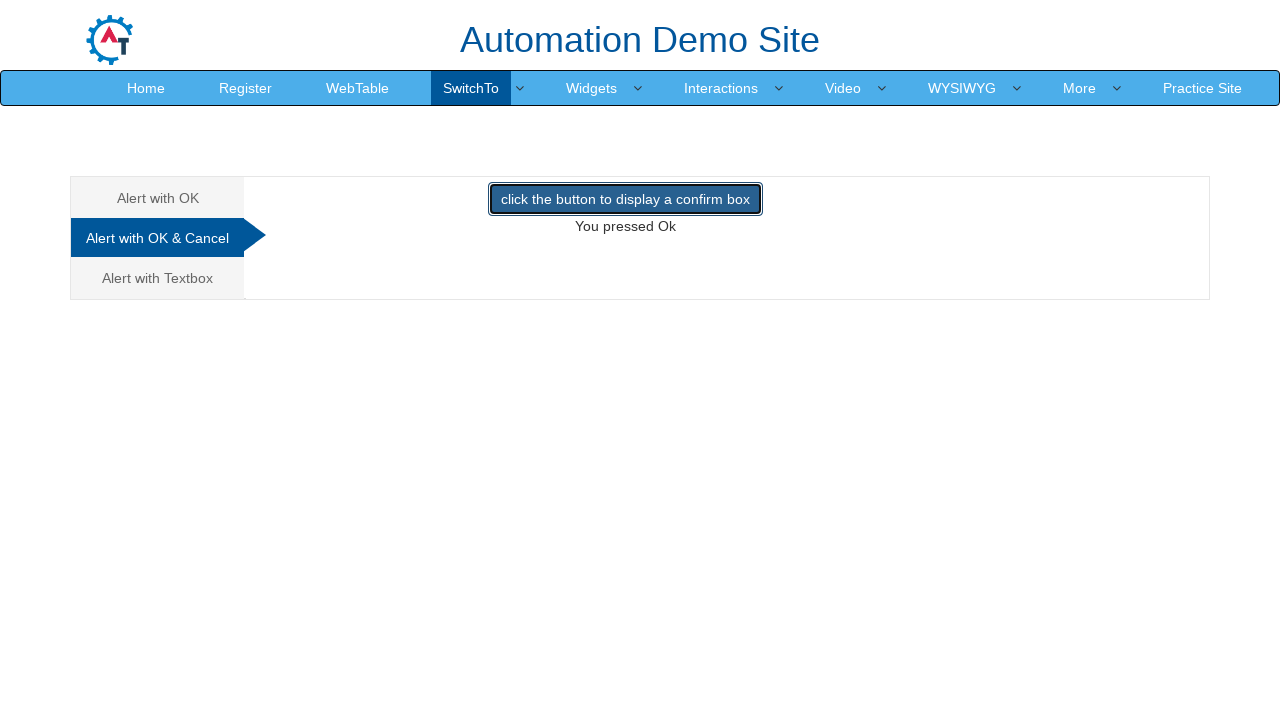